Tests the radio button functionality by selecting the Impressive option and verifying the selection

Starting URL: https://demoqa.com/

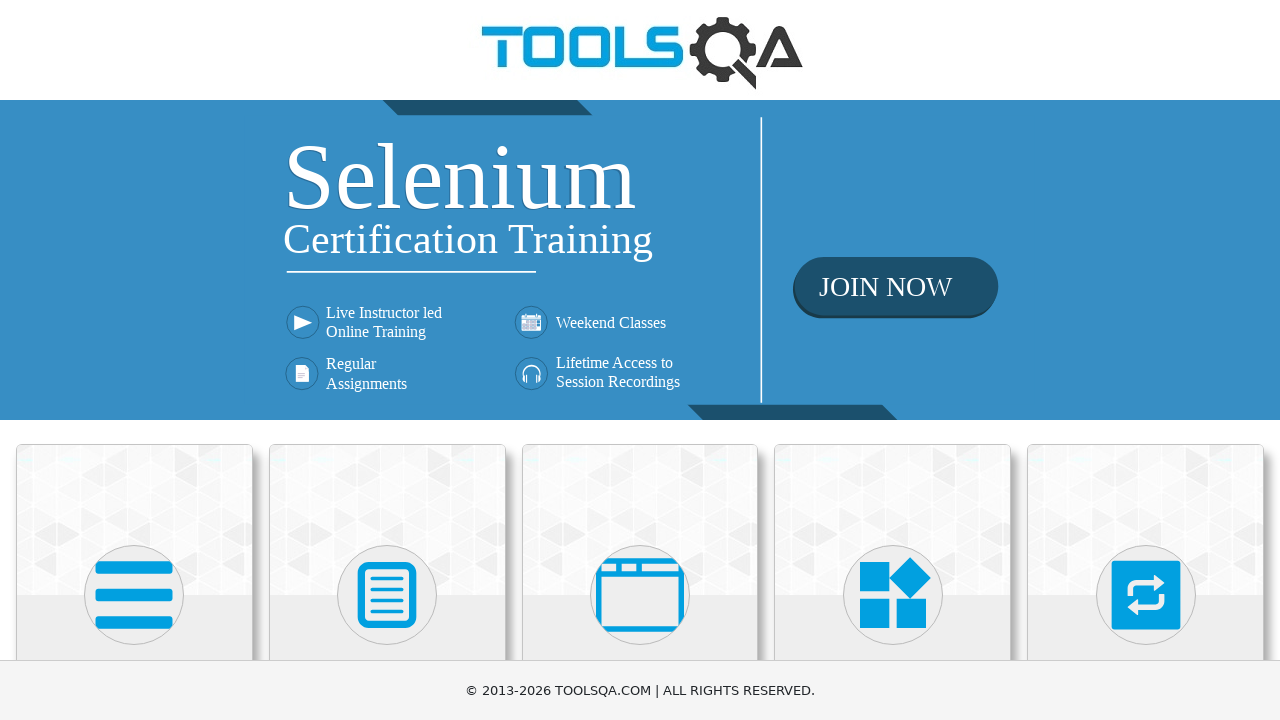

Clicked on Elements section at (134, 360) on xpath=//h5[text()='Elements']
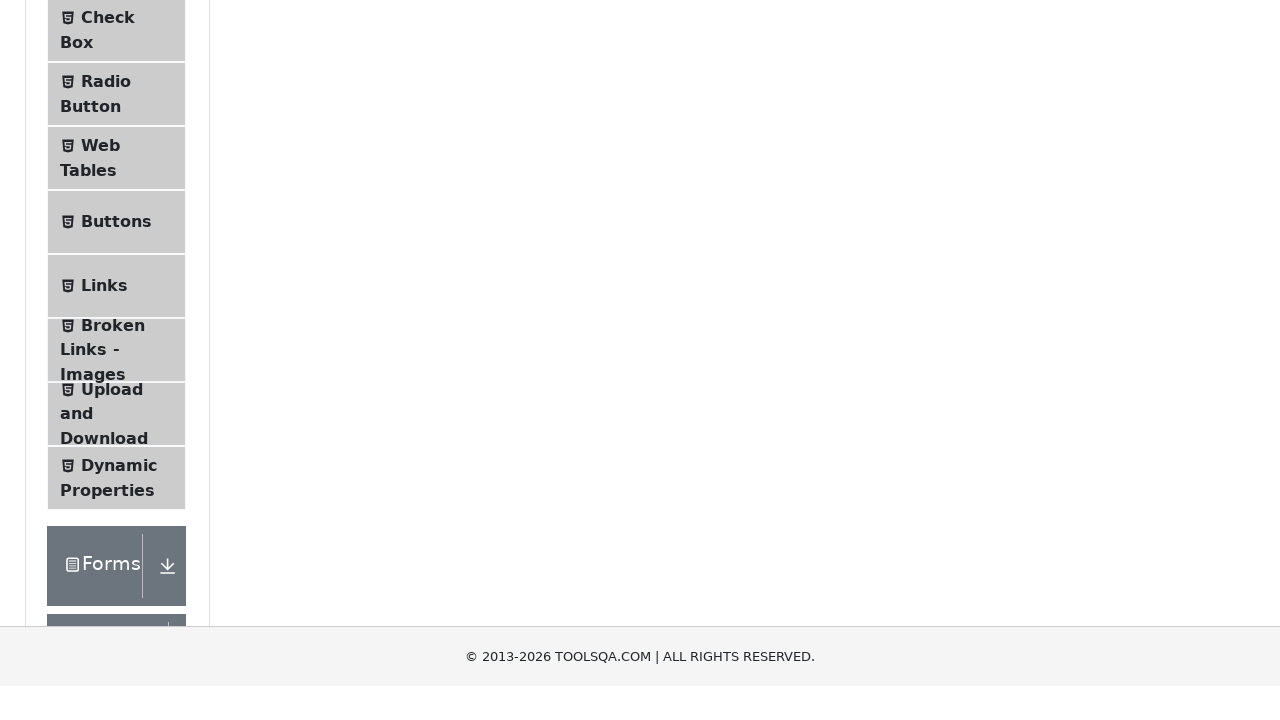

Clicked on Radio Button menu item at (116, 389) on #item-2
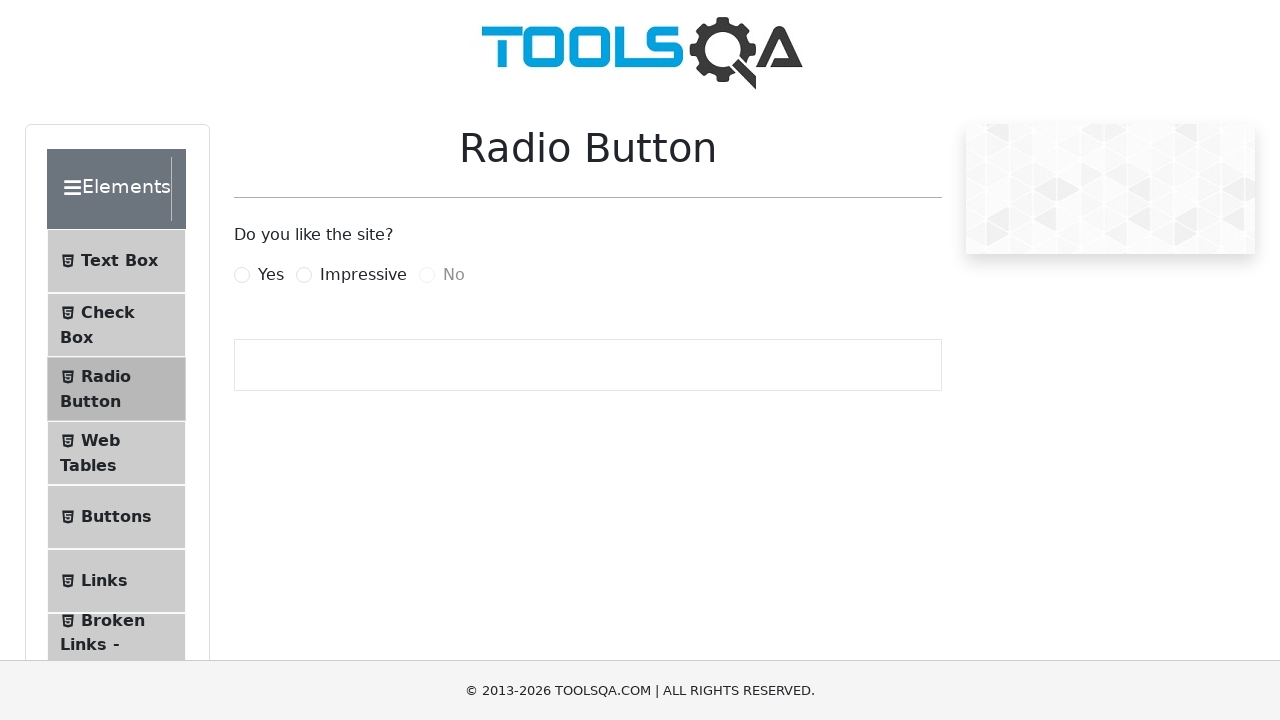

Selected the Impressive radio button option at (363, 275) on xpath=//*[@for='impressiveRadio']
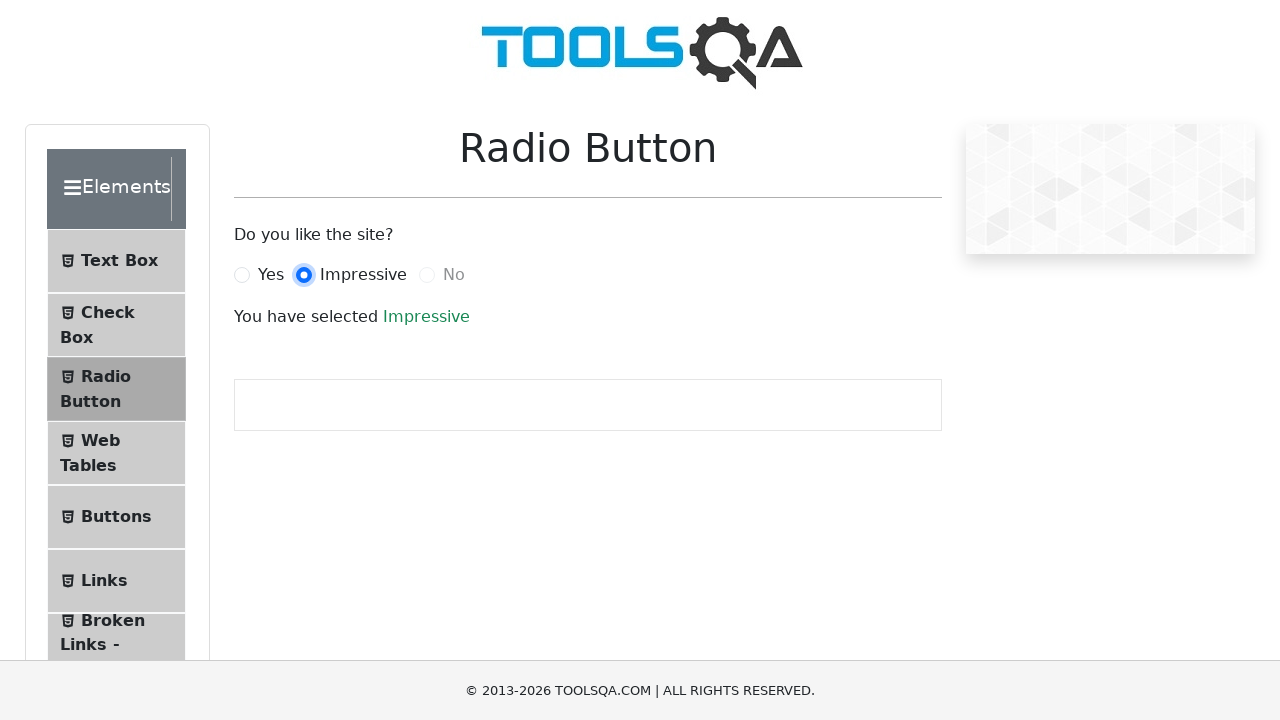

Success message displayed confirming radio button selection
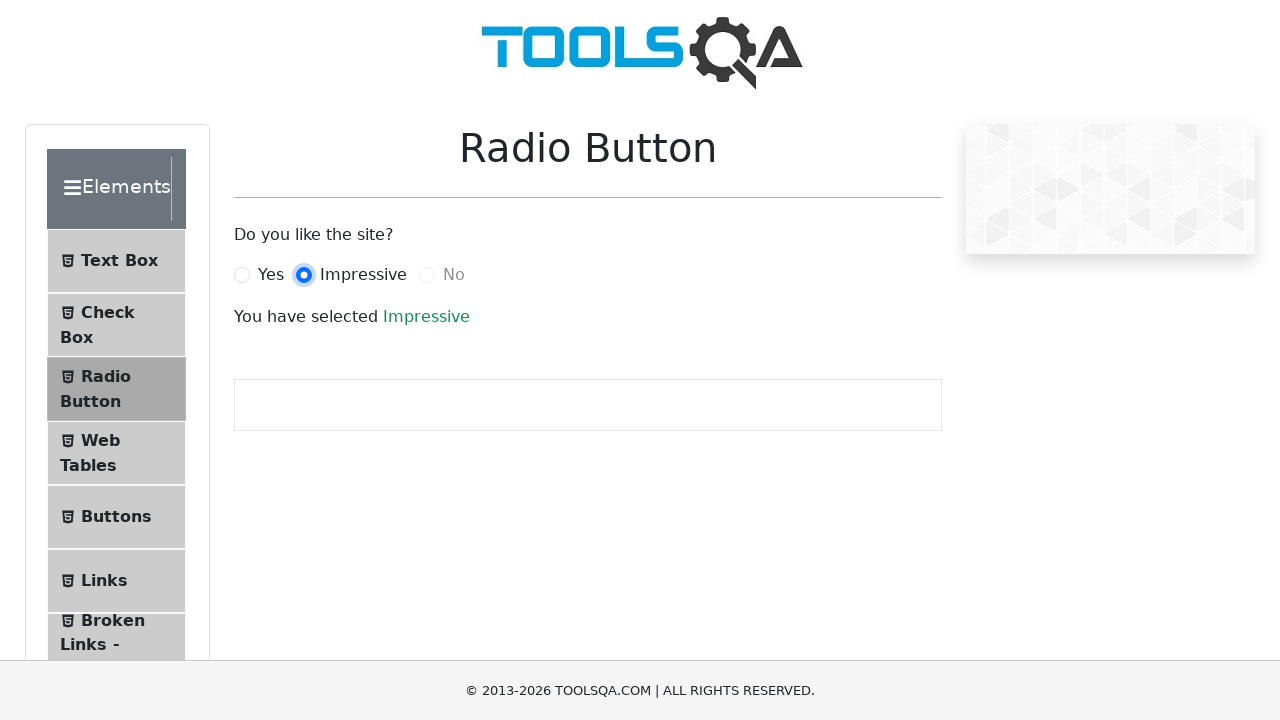

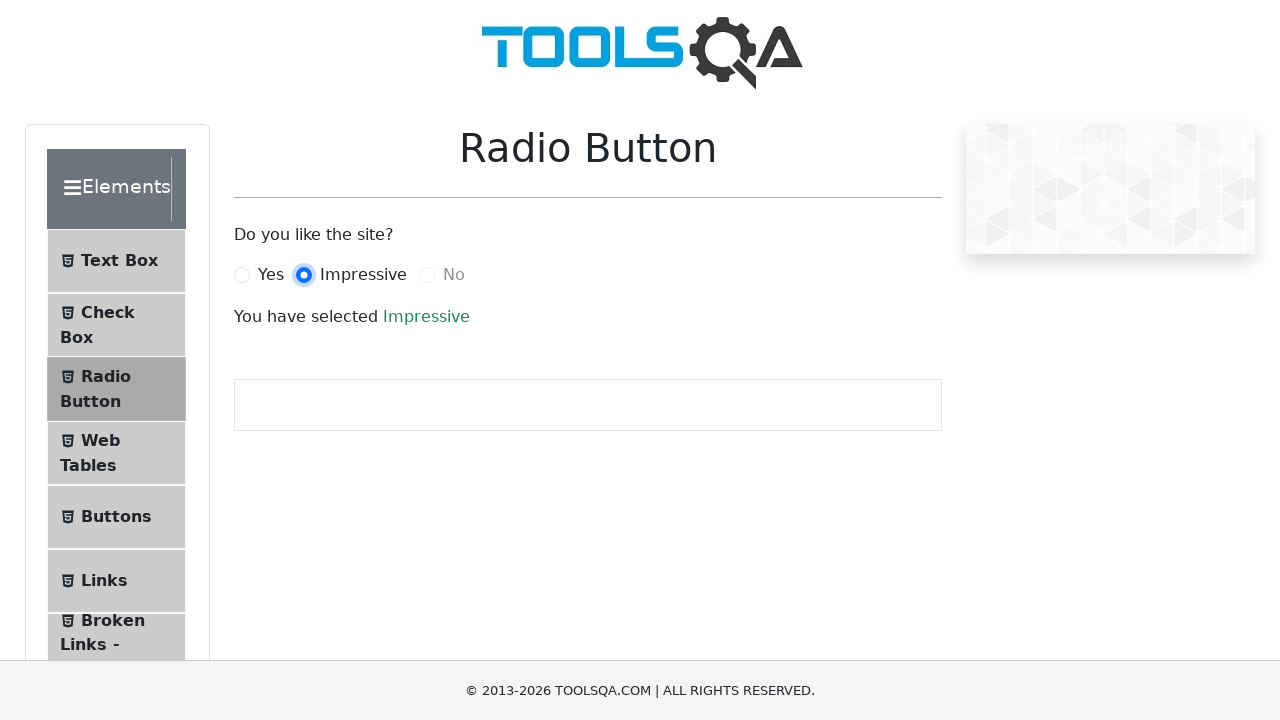